Navigates to Dropbox homepage and verifies the page loads by checking the title

Starting URL: https://www.dropbox.com

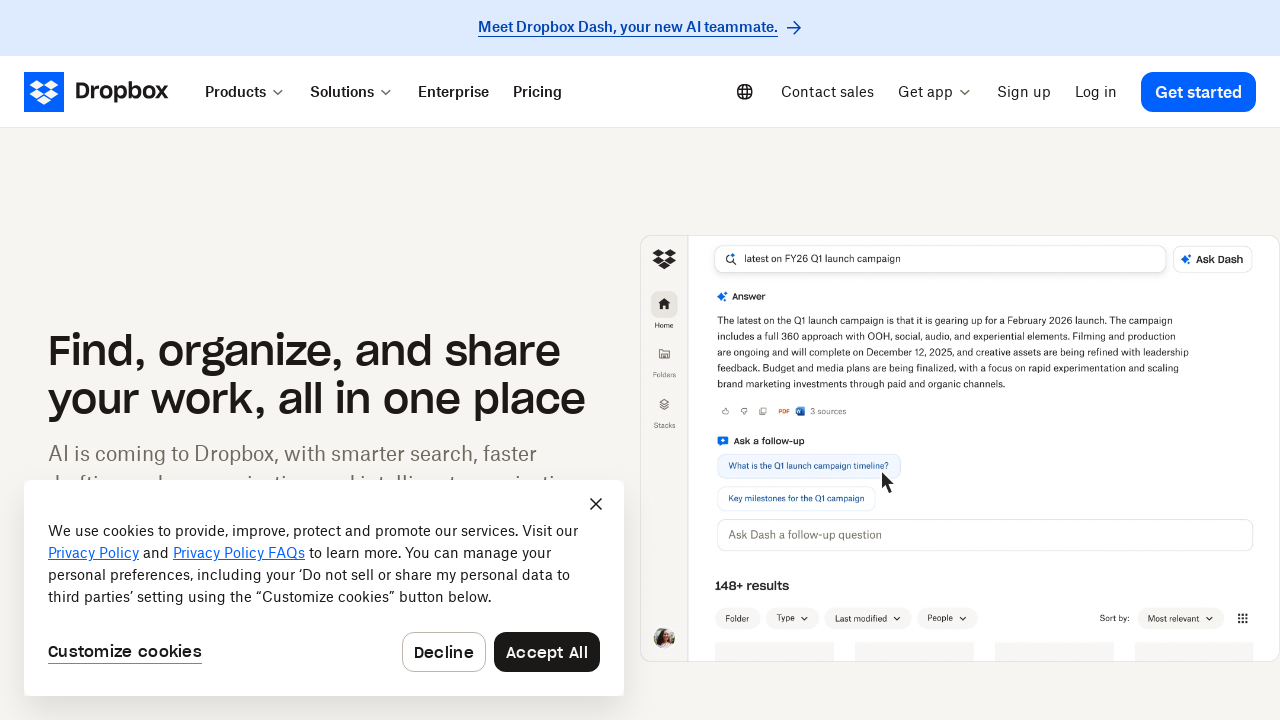

Waited for page DOM to be fully loaded
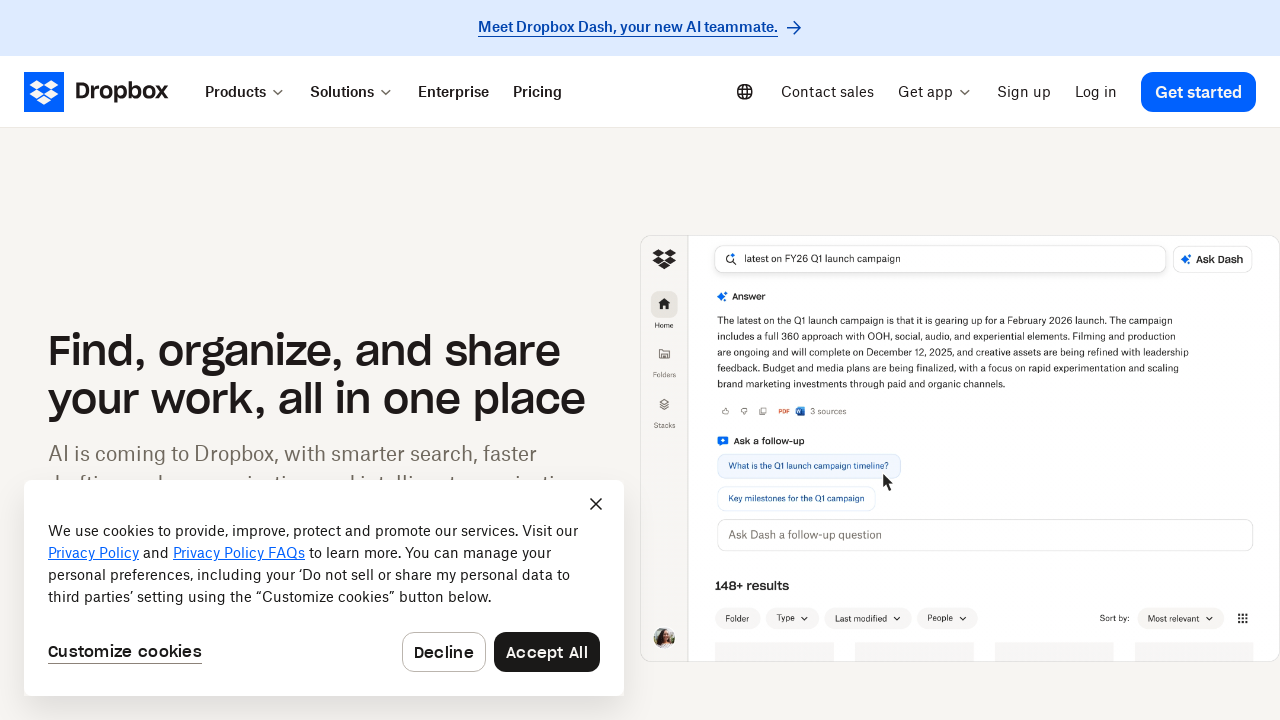

Verified page title is present and not empty
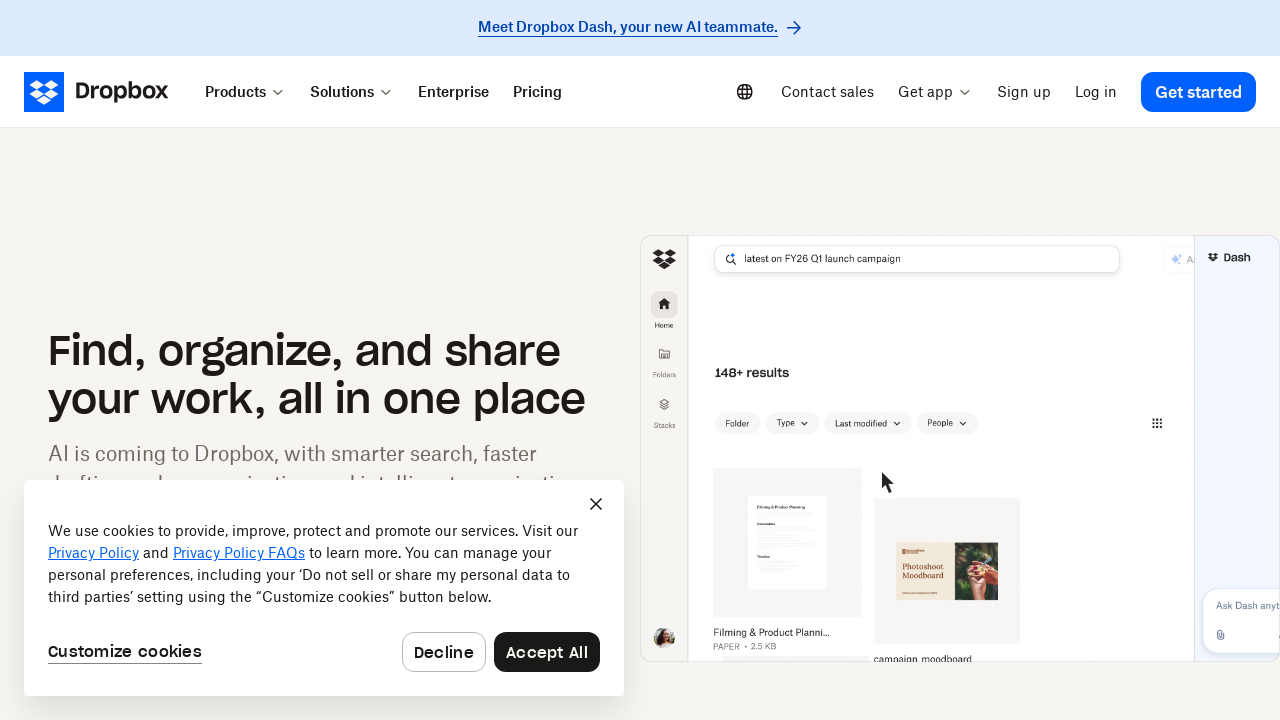

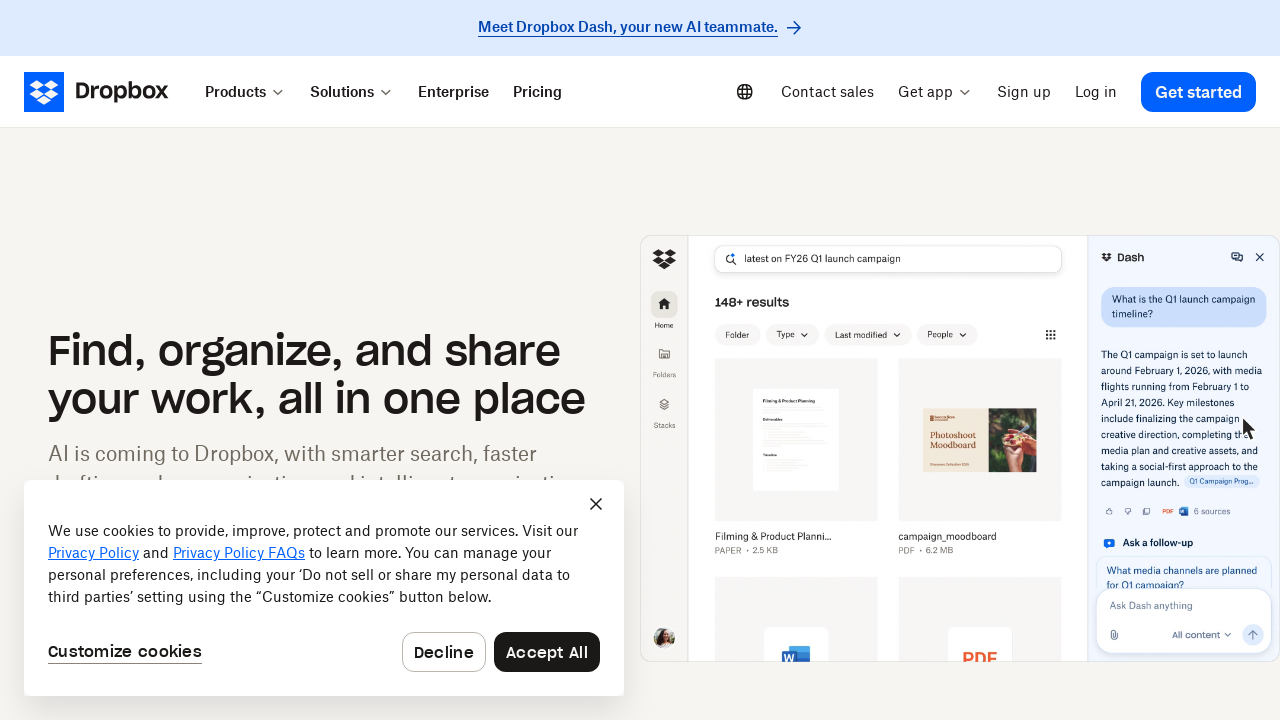